Tests JavaScript Prompt dialog by clicking the prompt button, entering text "Harry" and accepting, then verifying the response shows the entered text

Starting URL: https://practice.expandtesting.com/

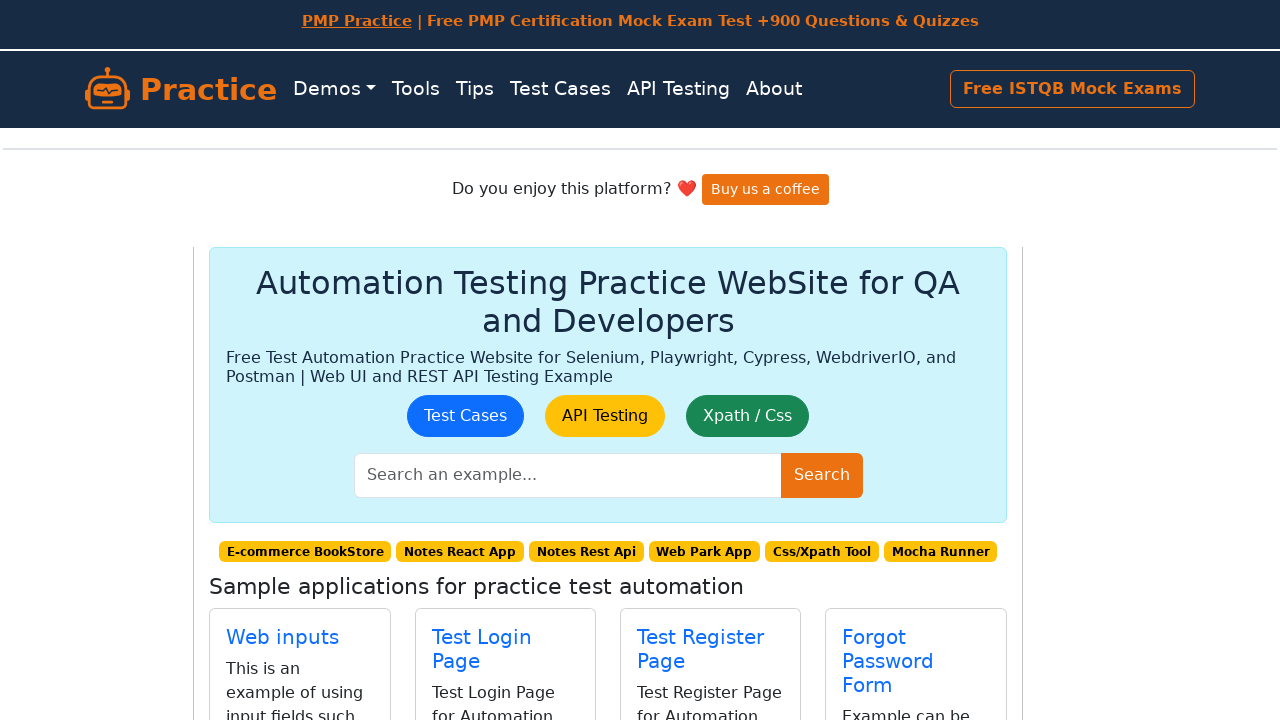

Clicked on JavaScript Dialogs link at (277, 388) on xpath=//a[normalize-space()='JavaScript Dialogs']
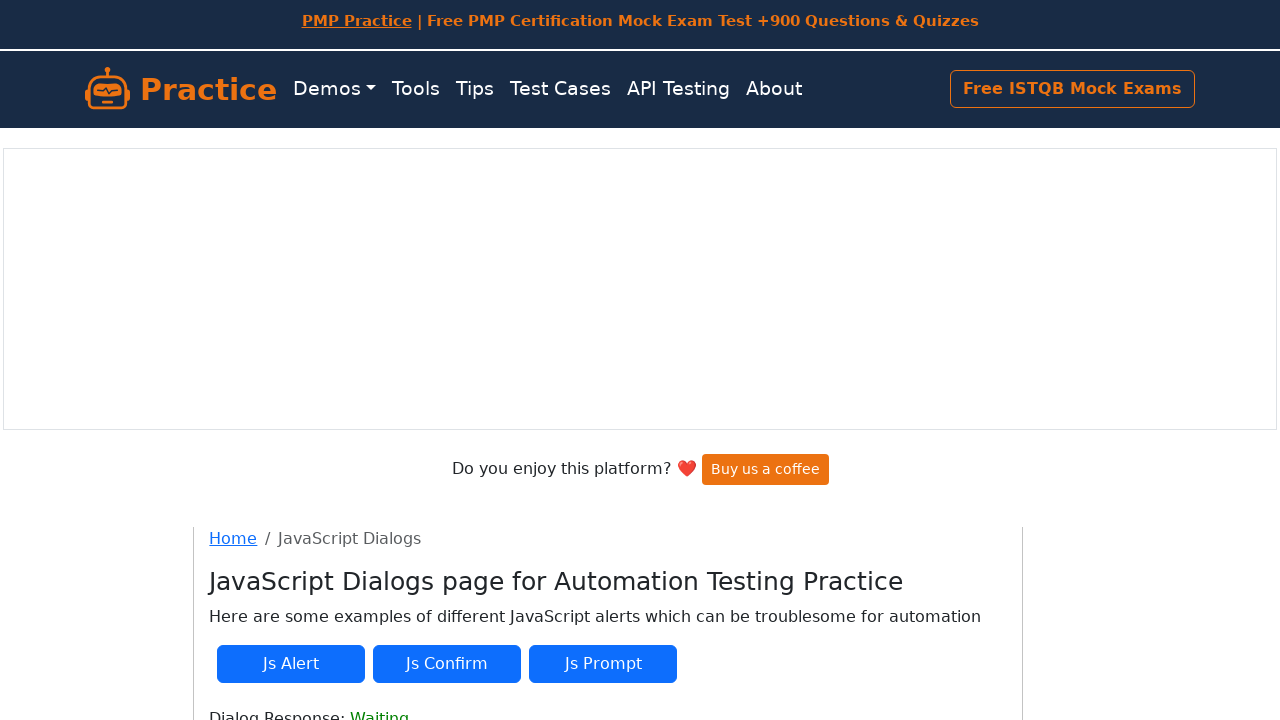

Set up dialog handler to accept prompt with 'Harry'
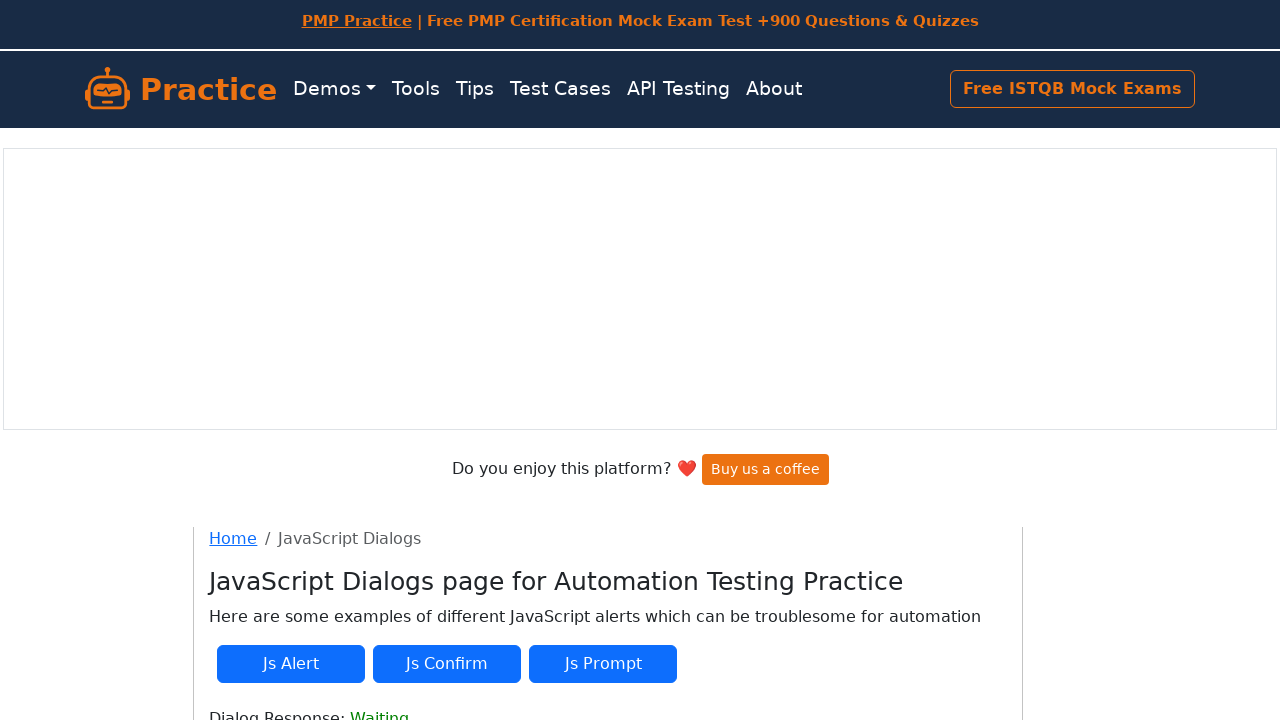

Clicked JS Prompt button at (603, 664) on #js-prompt
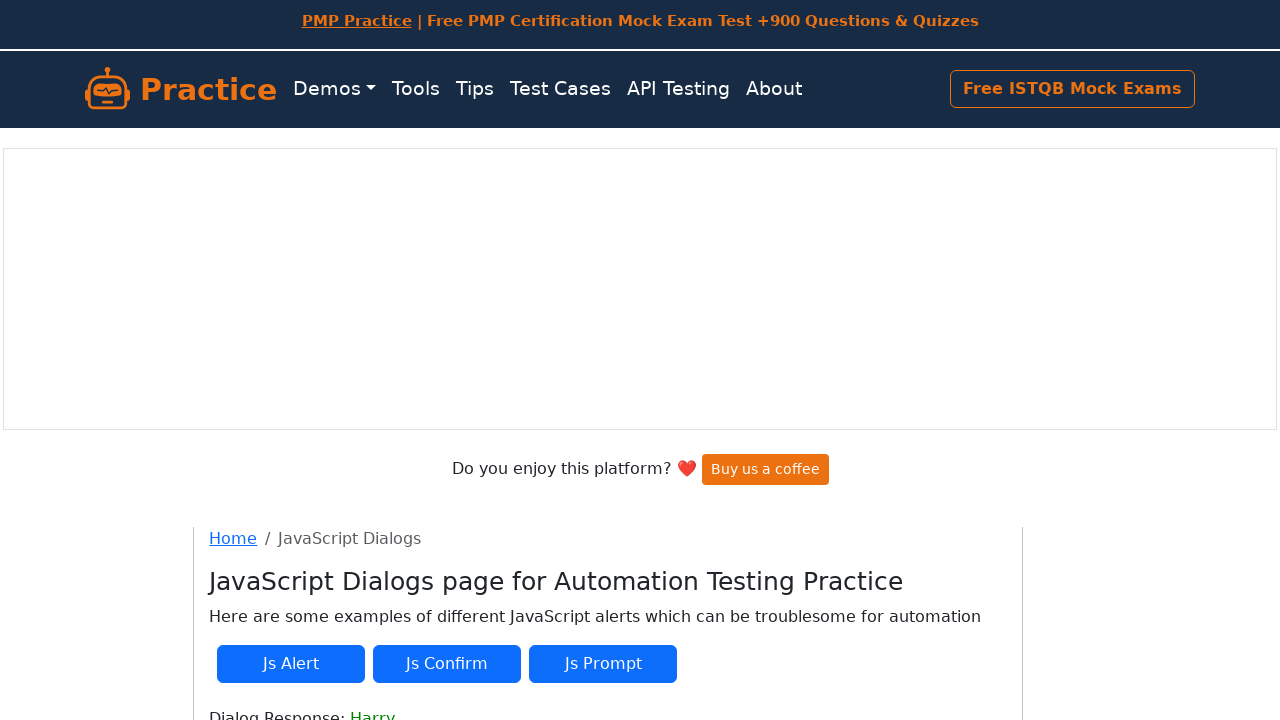

Dialog response element loaded and visible
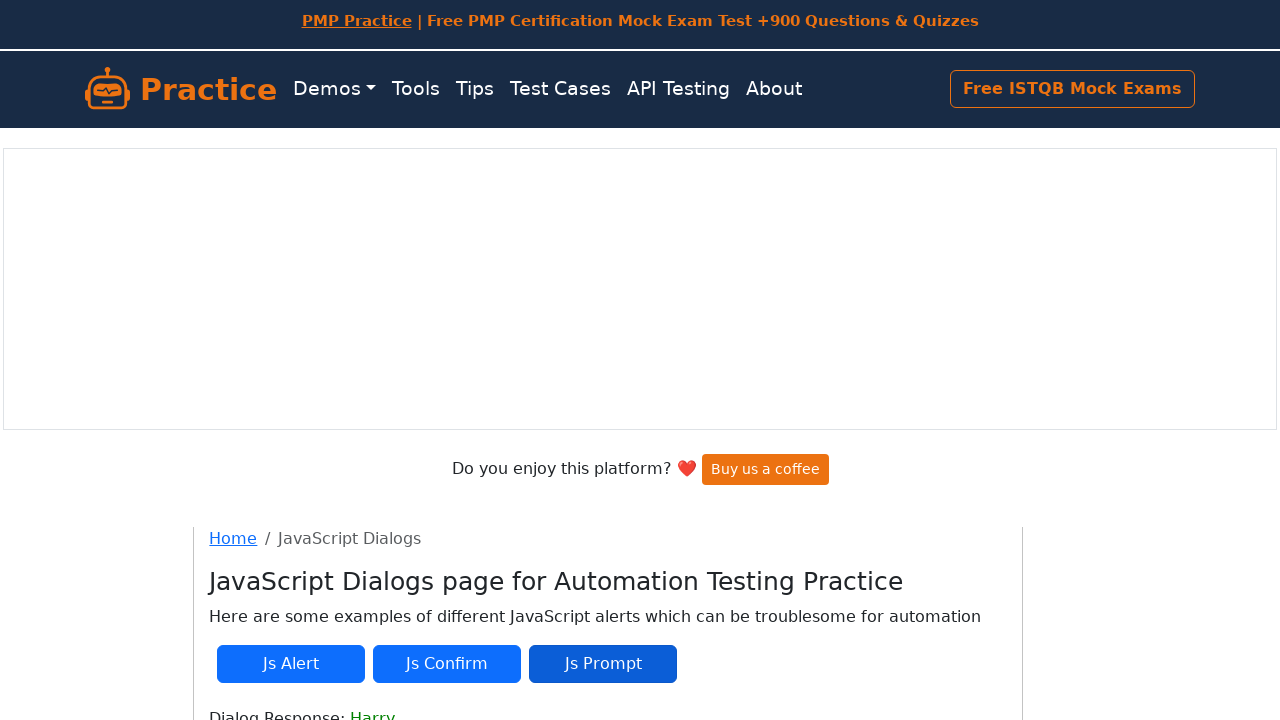

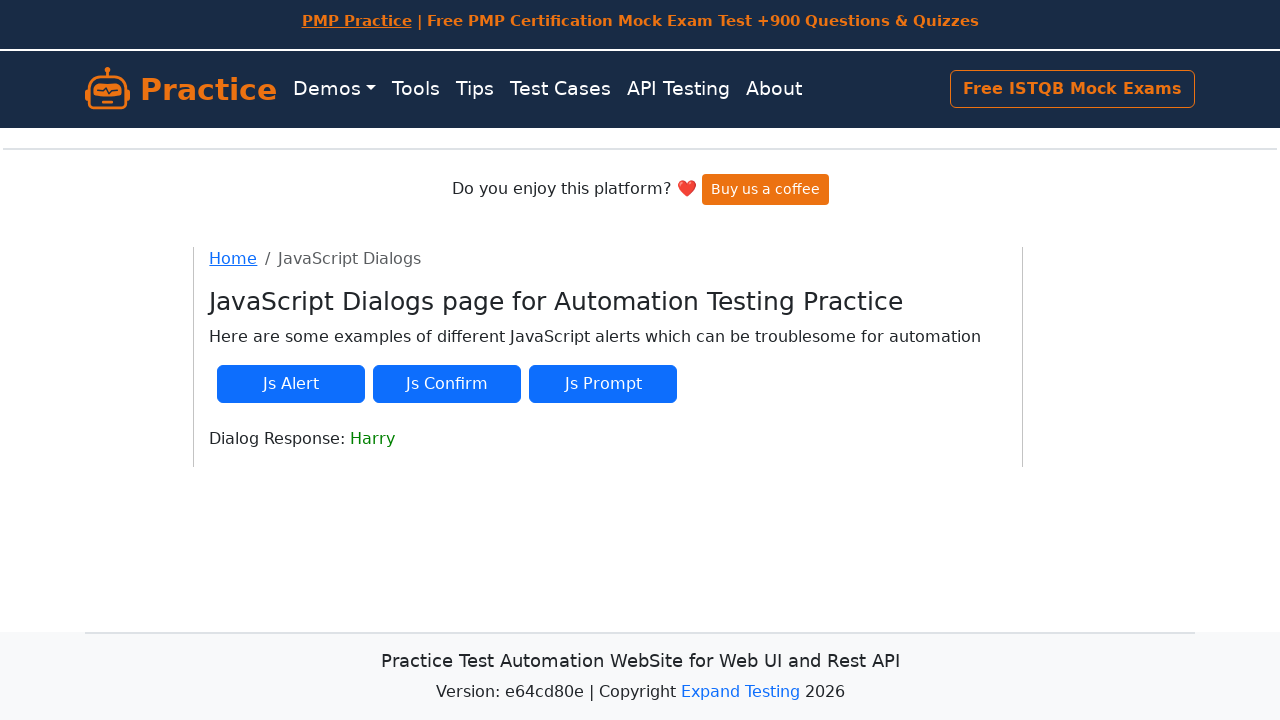